Tests JavaScript-based scrolling functionality by scrolling the page and then scrolling within a specific table element

Starting URL: https://rahulshettyacademy.com/AutomationPractice/

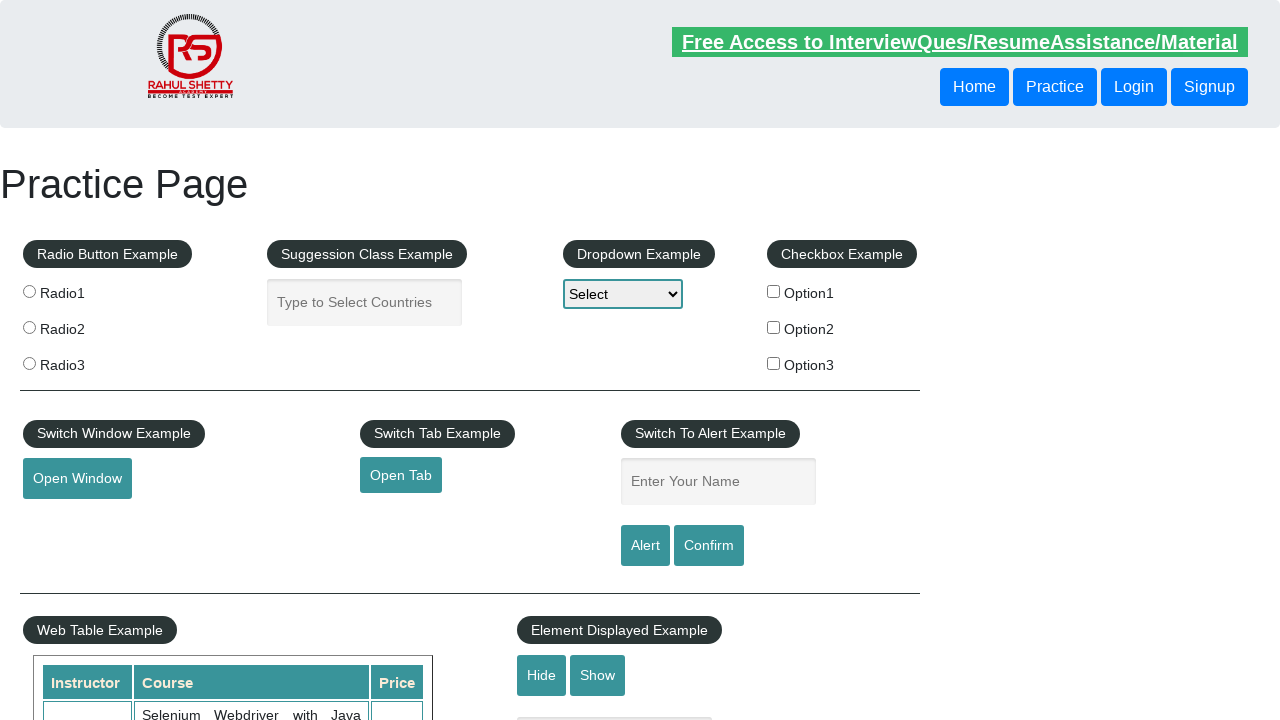

Scrolled page down by 500 pixels using JavaScript
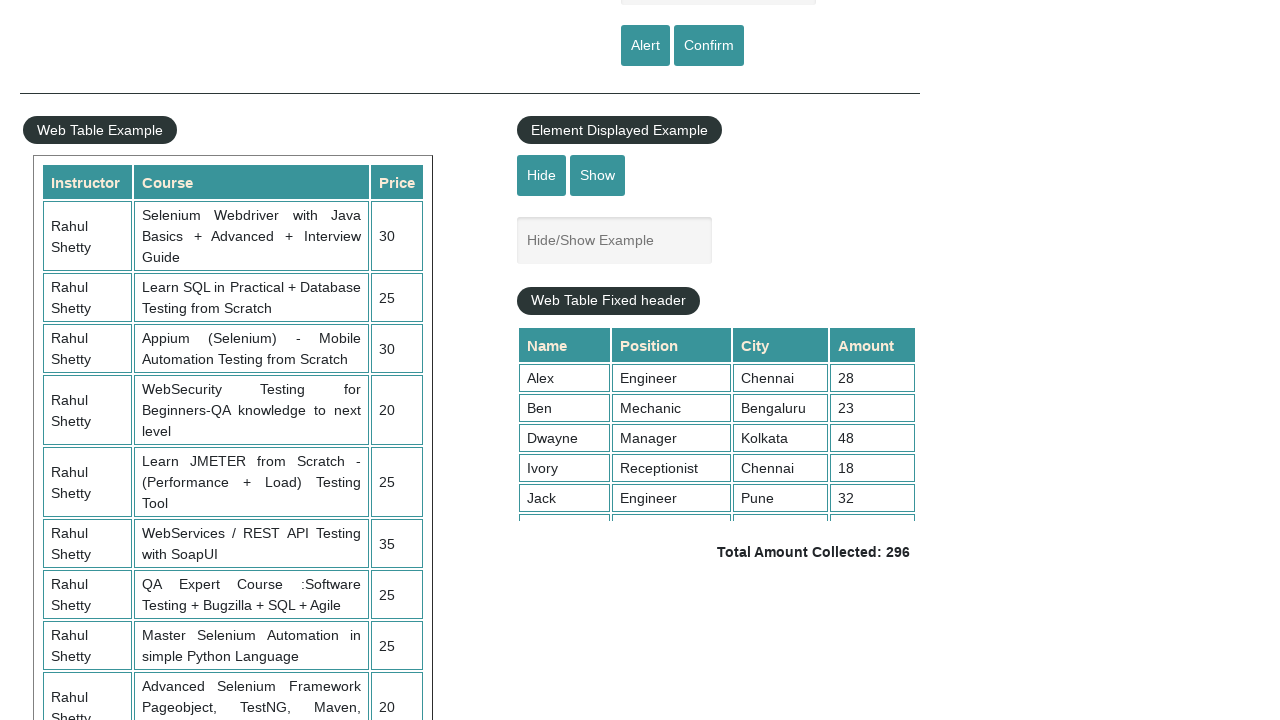

Waited 1000ms for scroll animation to complete
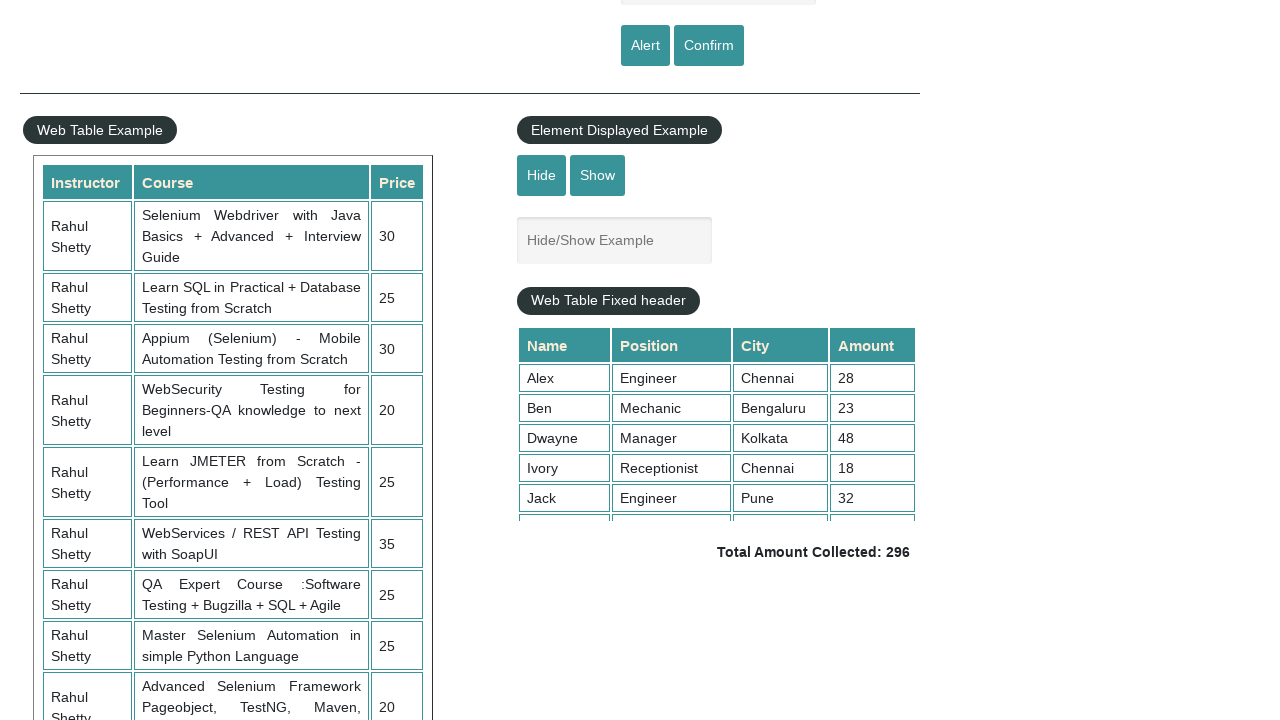

Scrolled table element with class 'tableFixHead' to position 5000
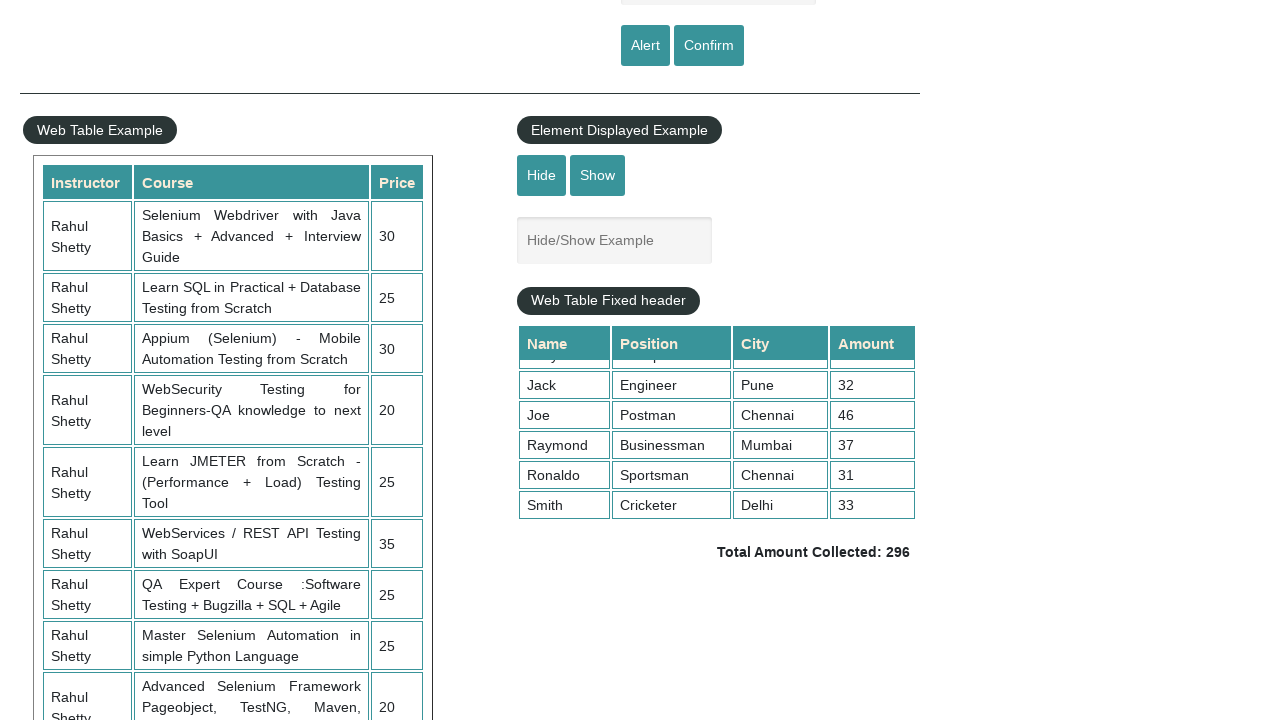

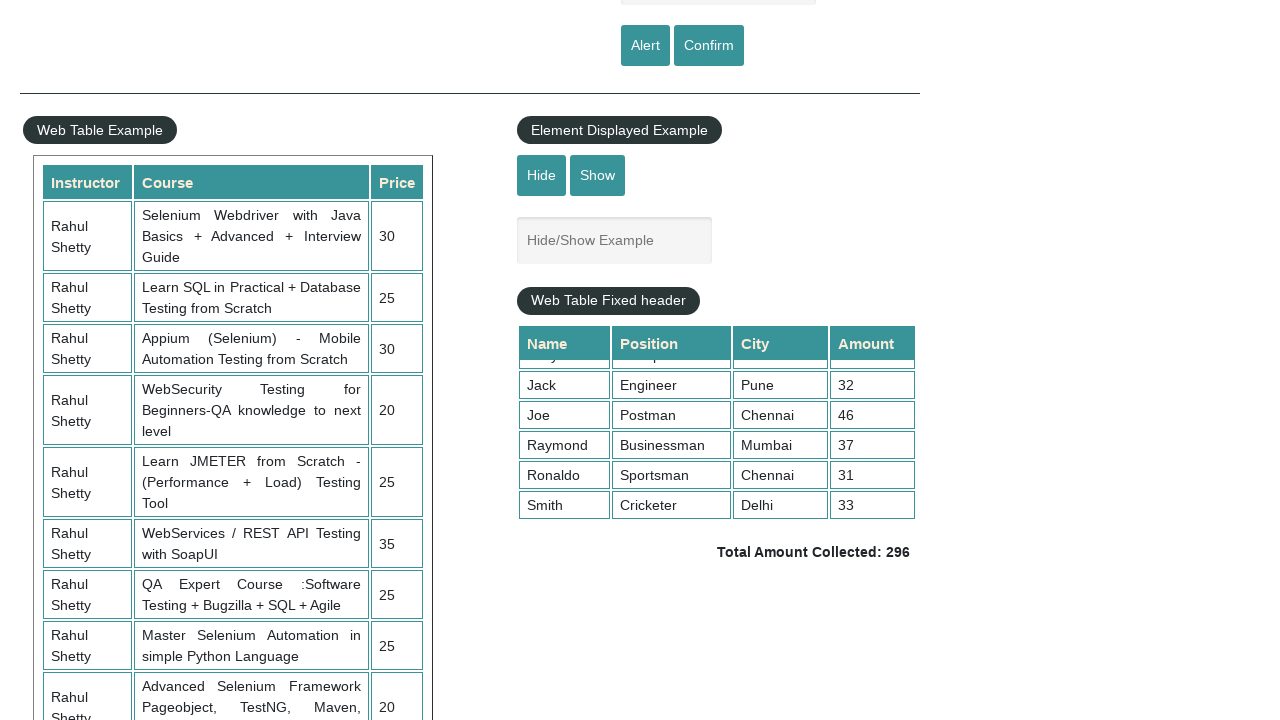